Opens the Rahul Shetty Academy homepage and verifies the page loads by checking the page title and URL are accessible.

Starting URL: https://rahulshettyacademy.com

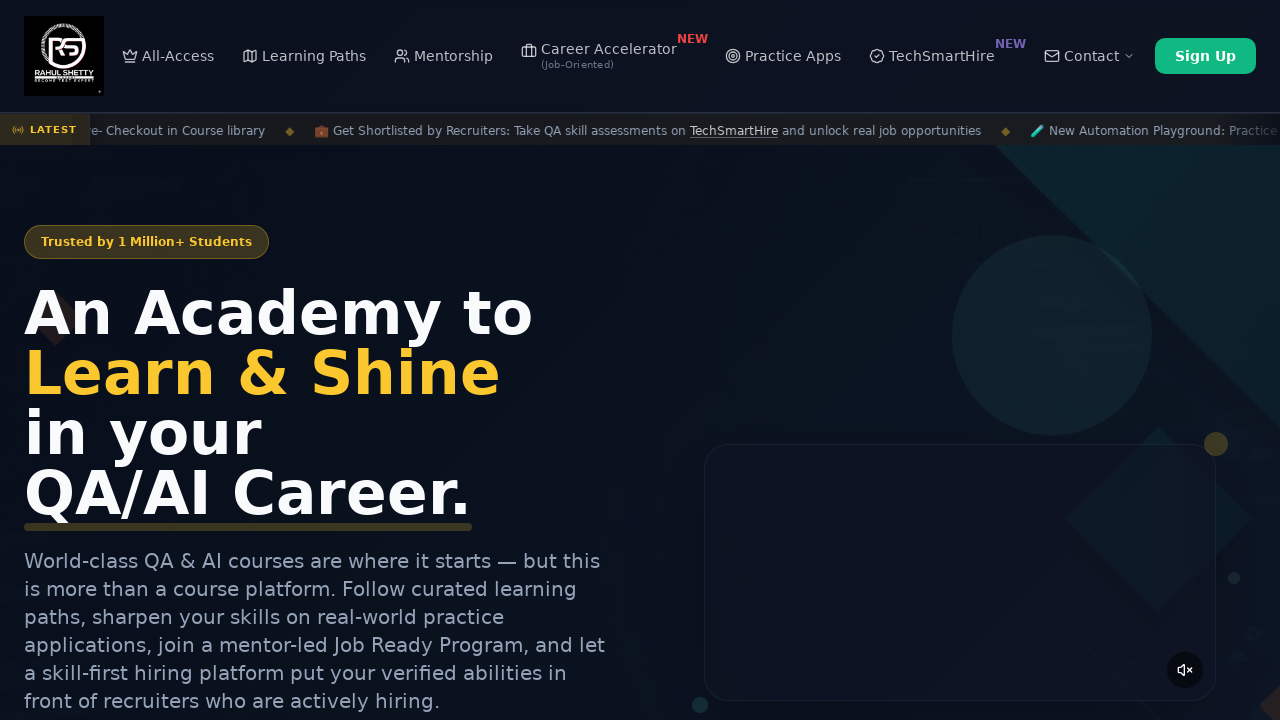

Waited for page to reach domcontentloaded state
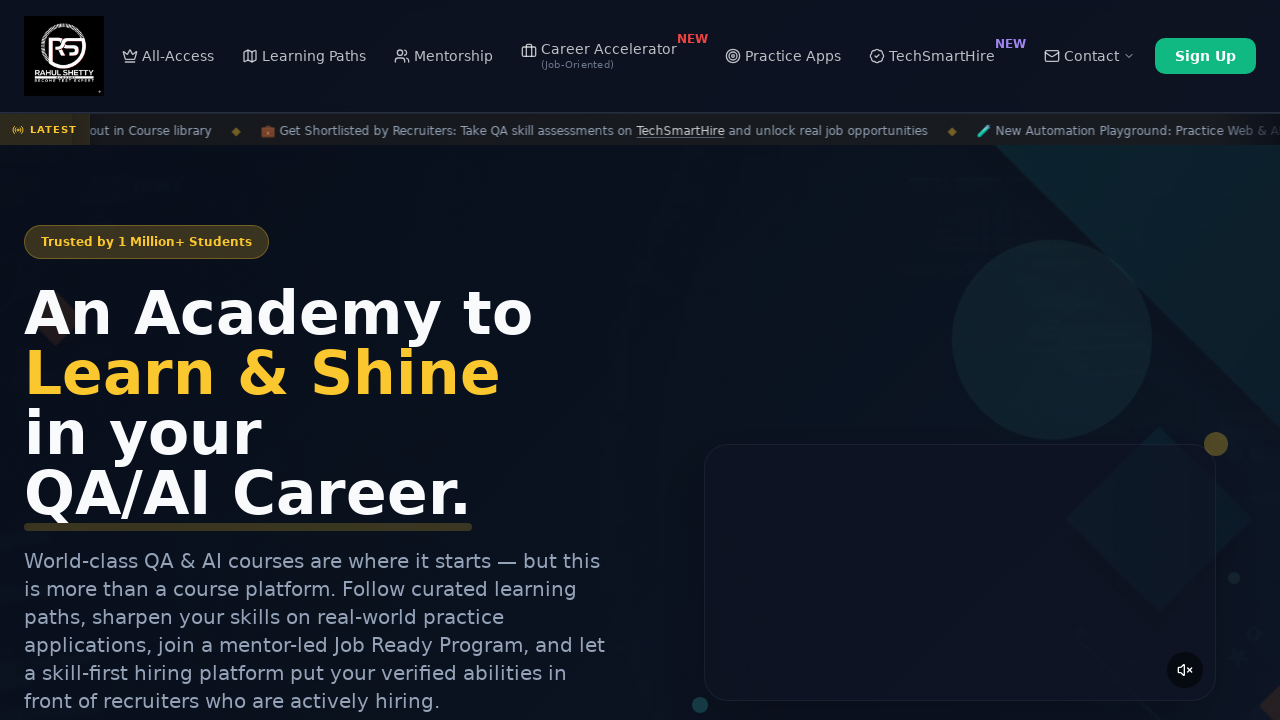

Retrieved page title: Rahul Shetty Academy | QA Automation, Playwright, AI Testing & Online Training
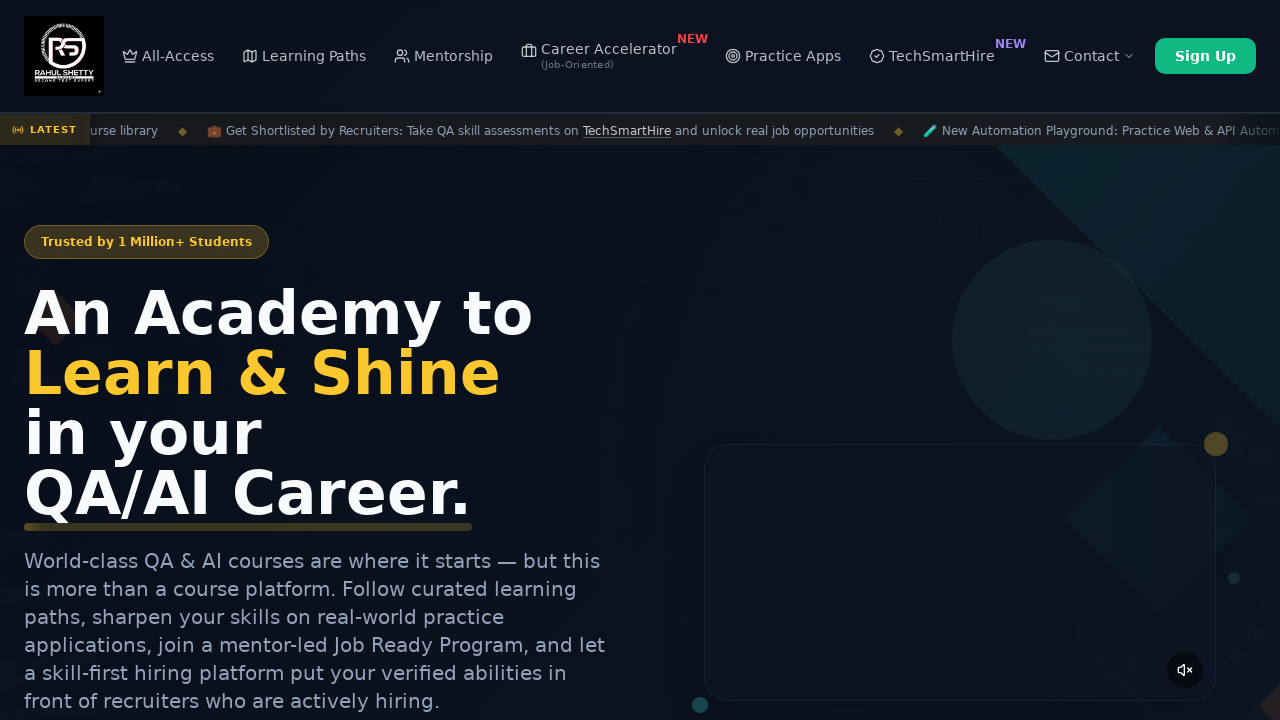

Retrieved current URL: https://rahulshettyacademy.com/
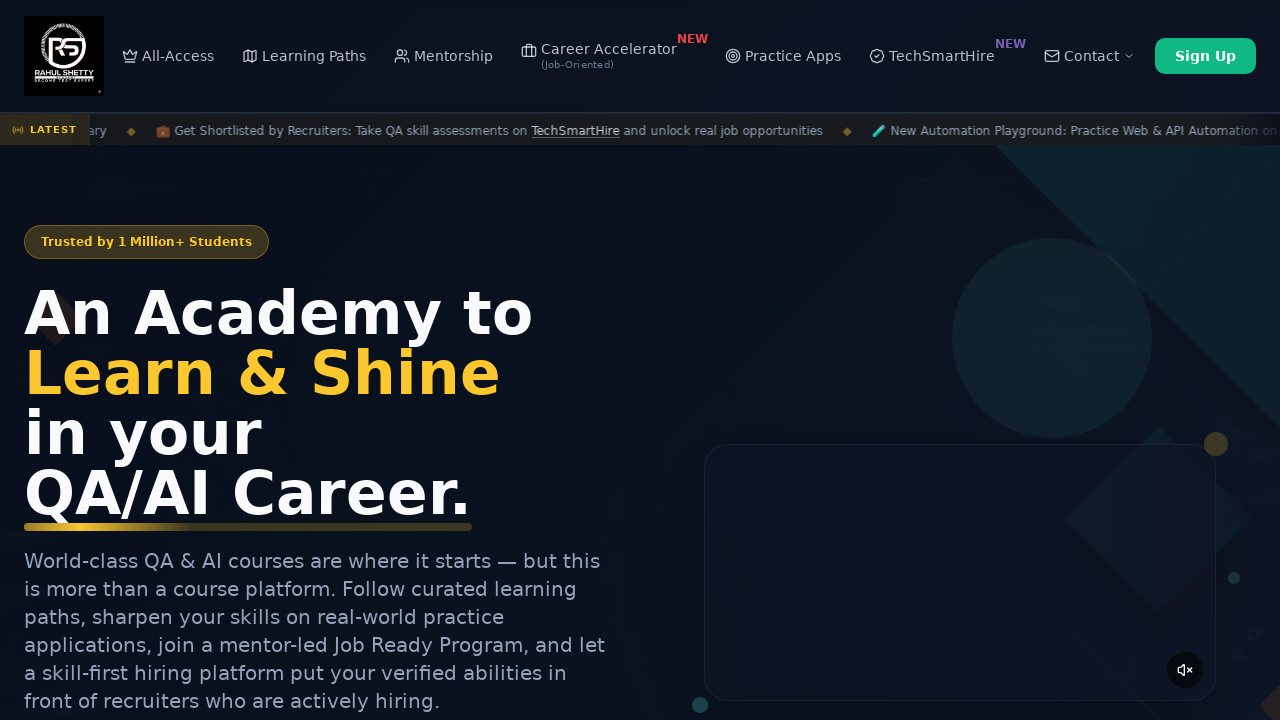

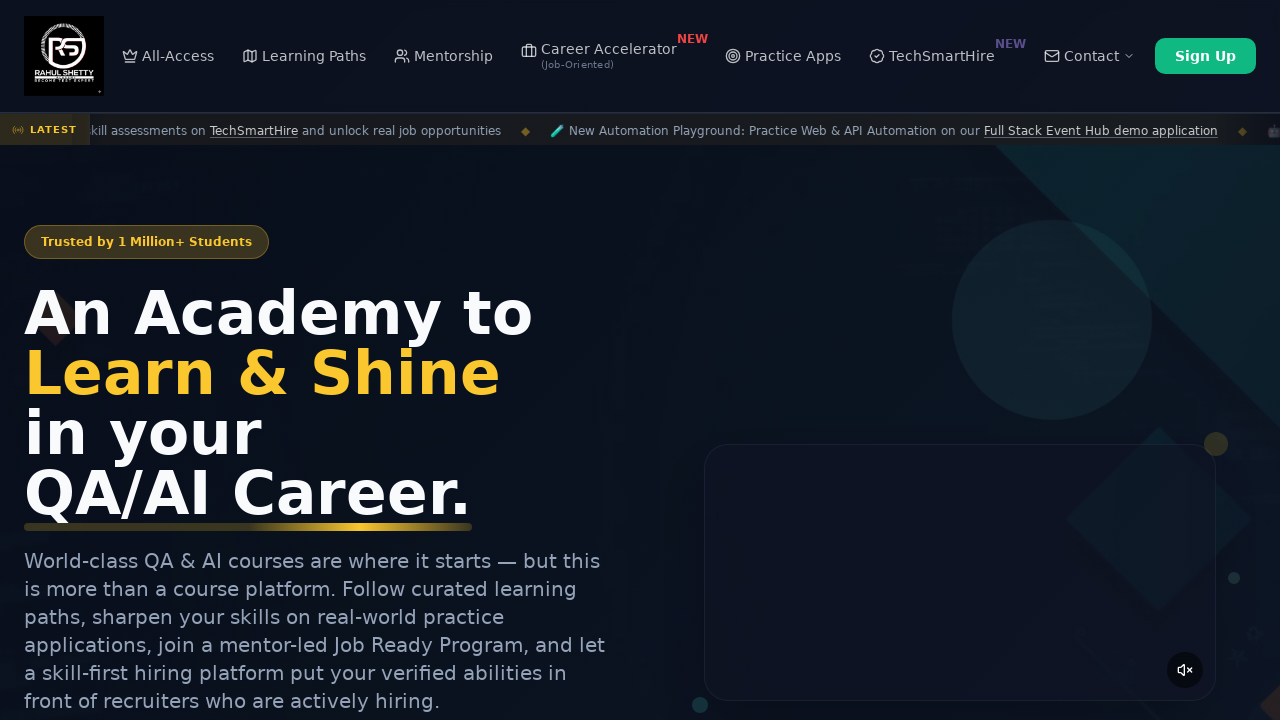